Tests clearing the complete state of all items by checking and then unchecking the toggle all checkbox

Starting URL: https://demo.playwright.dev/todomvc

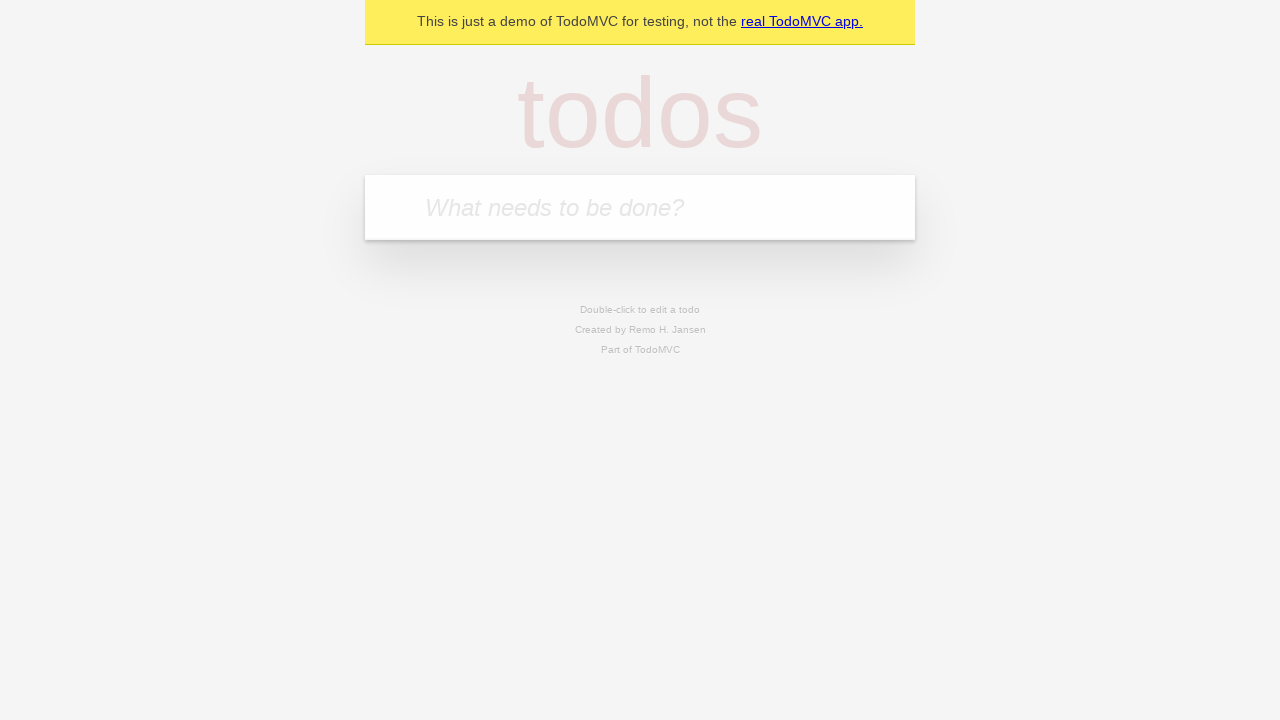

Filled first todo input with 'buy some cheese' on internal:attr=[placeholder="What needs to be done?"i]
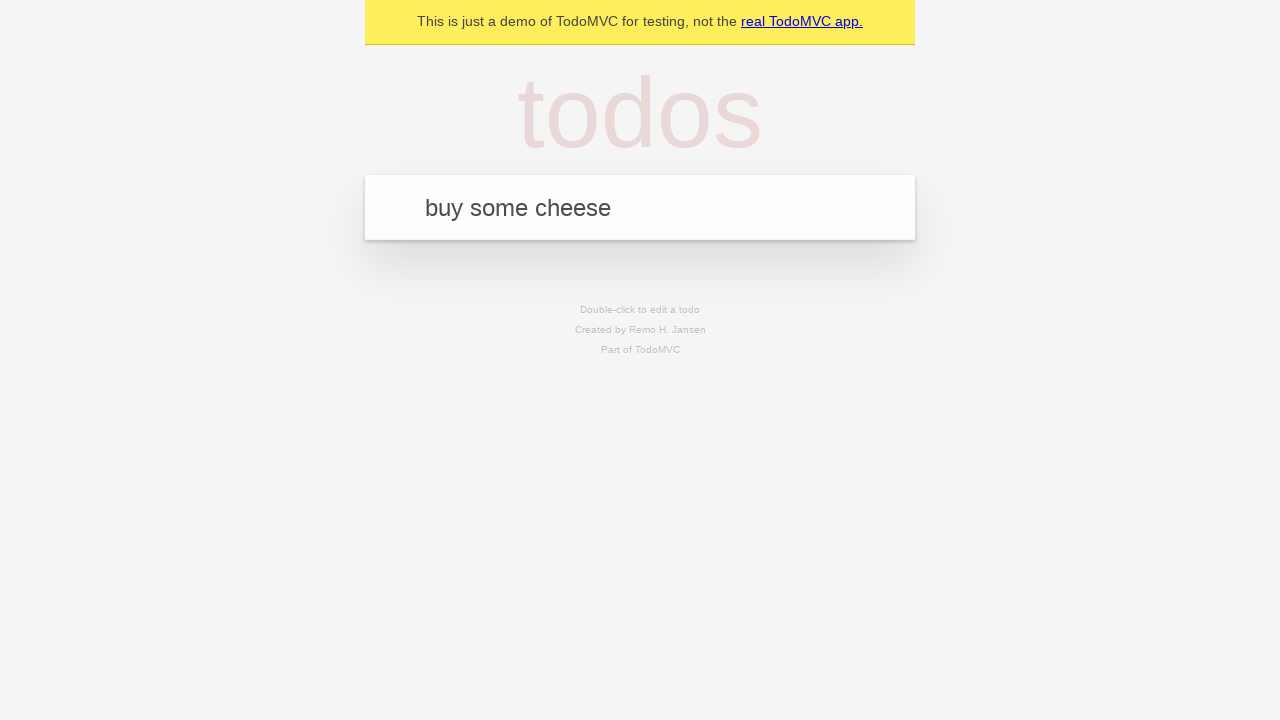

Pressed Enter to add first todo on internal:attr=[placeholder="What needs to be done?"i]
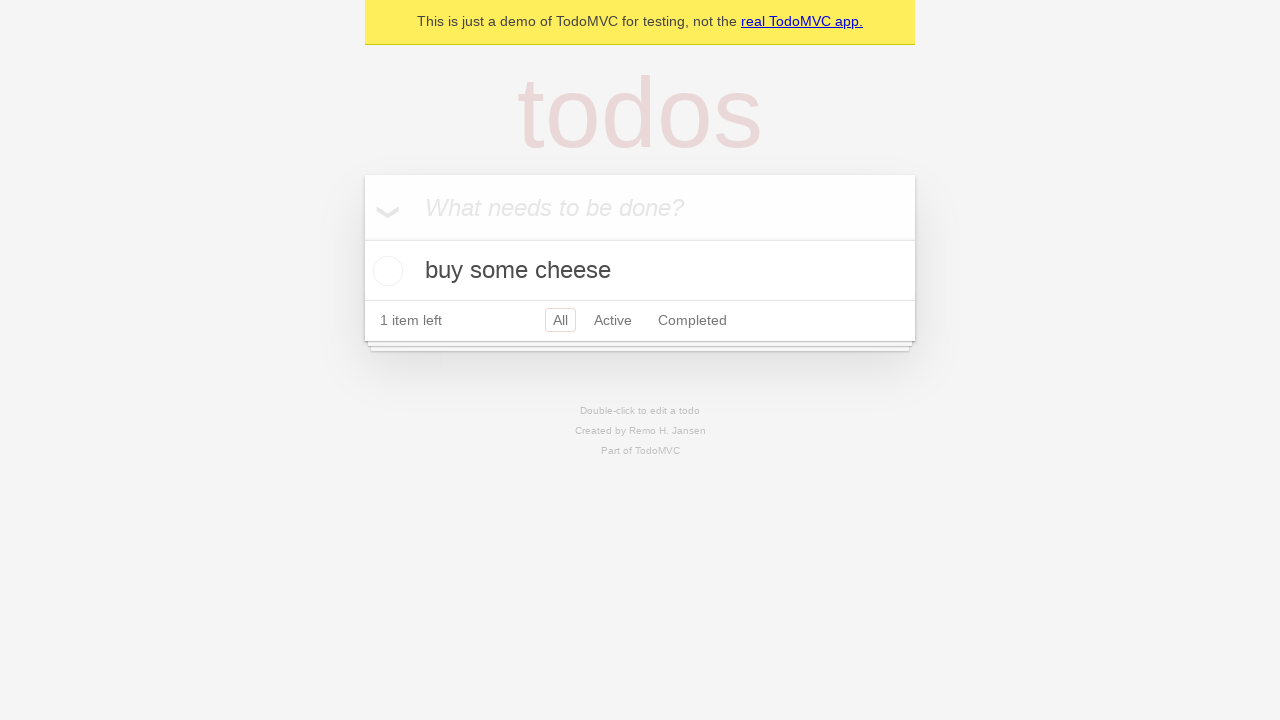

Filled second todo input with 'feed the cat' on internal:attr=[placeholder="What needs to be done?"i]
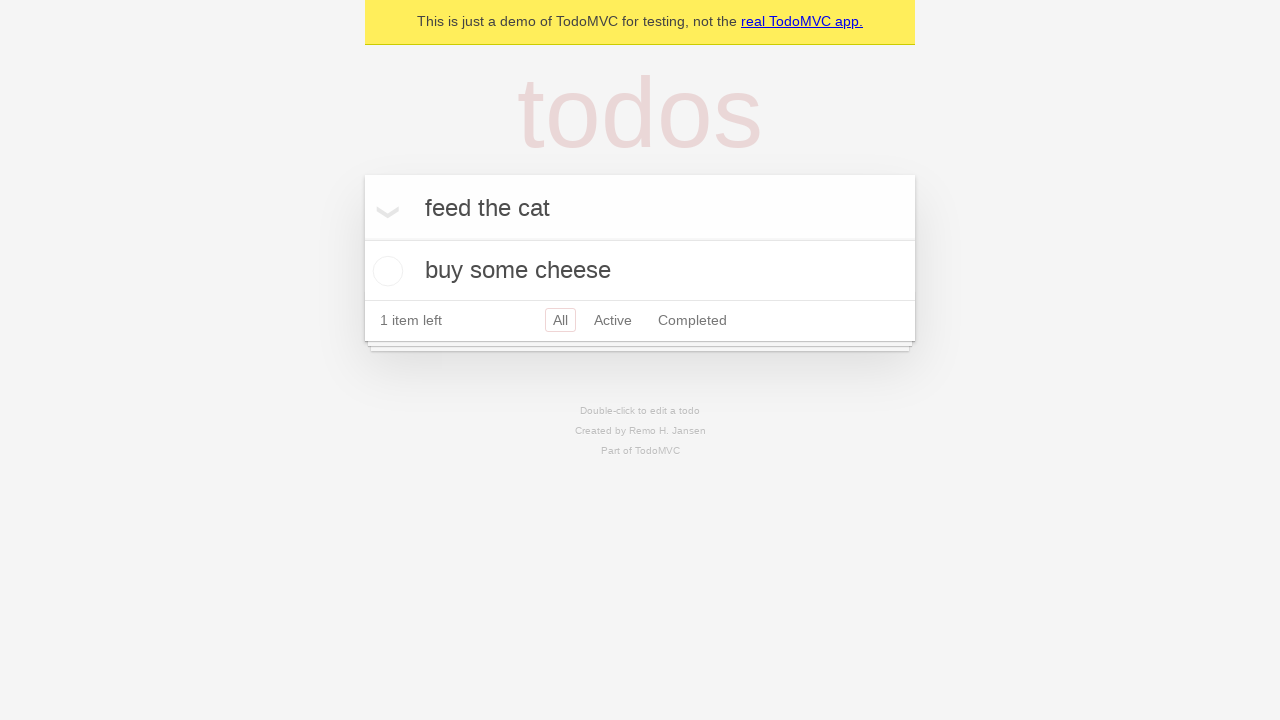

Pressed Enter to add second todo on internal:attr=[placeholder="What needs to be done?"i]
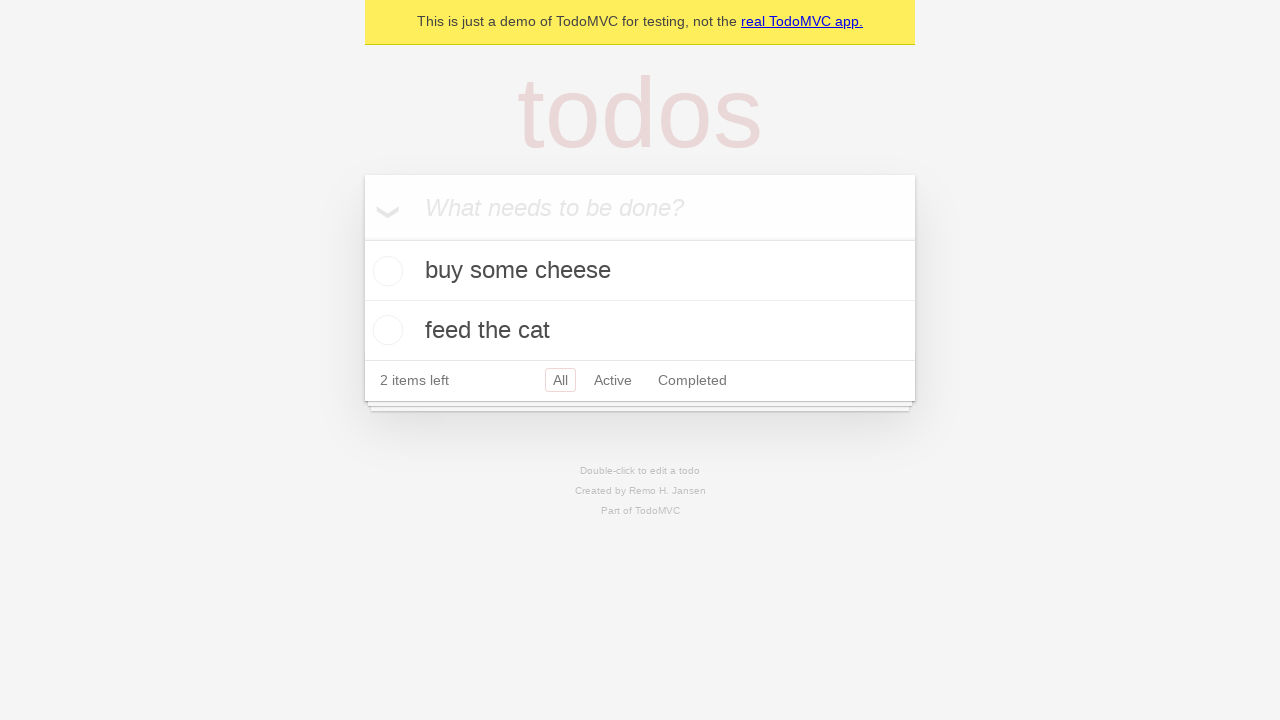

Filled third todo input with 'book a doctors appointment' on internal:attr=[placeholder="What needs to be done?"i]
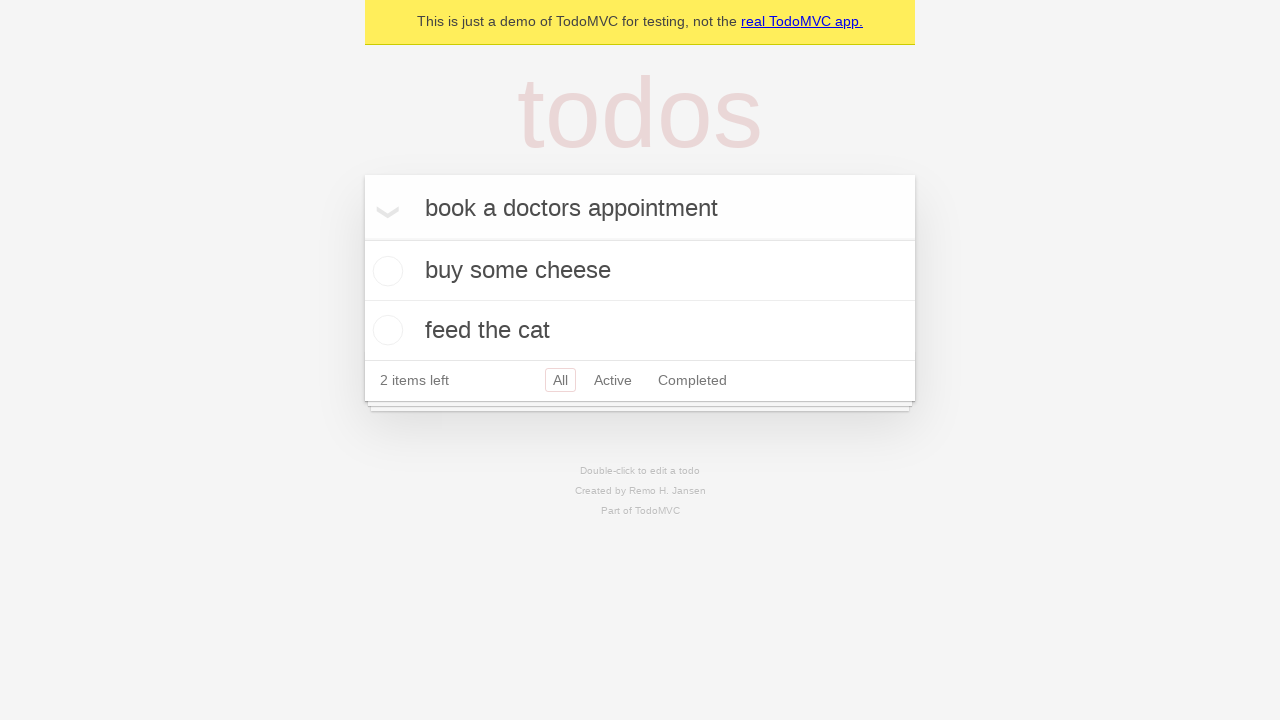

Pressed Enter to add third todo on internal:attr=[placeholder="What needs to be done?"i]
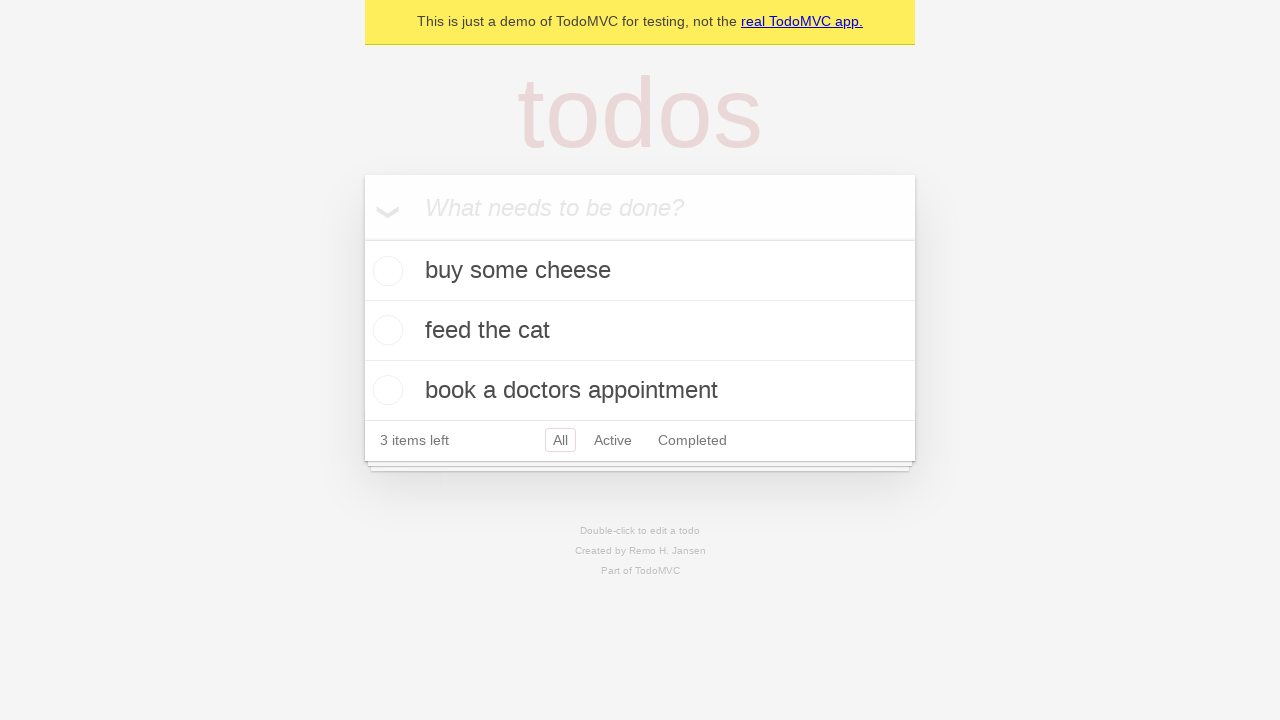

Checked 'Mark all as complete' toggle to mark all items complete at (362, 238) on internal:label="Mark all as complete"i
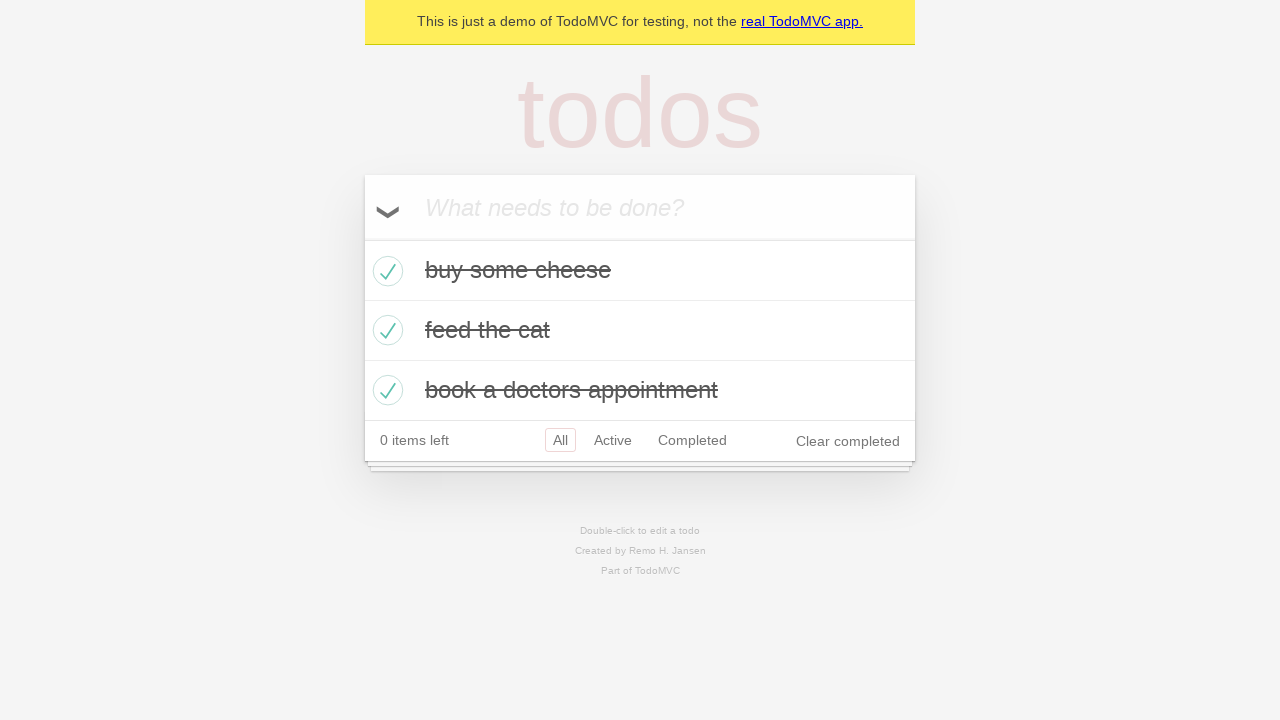

Unchecked 'Mark all as complete' toggle to clear complete state of all items at (362, 238) on internal:label="Mark all as complete"i
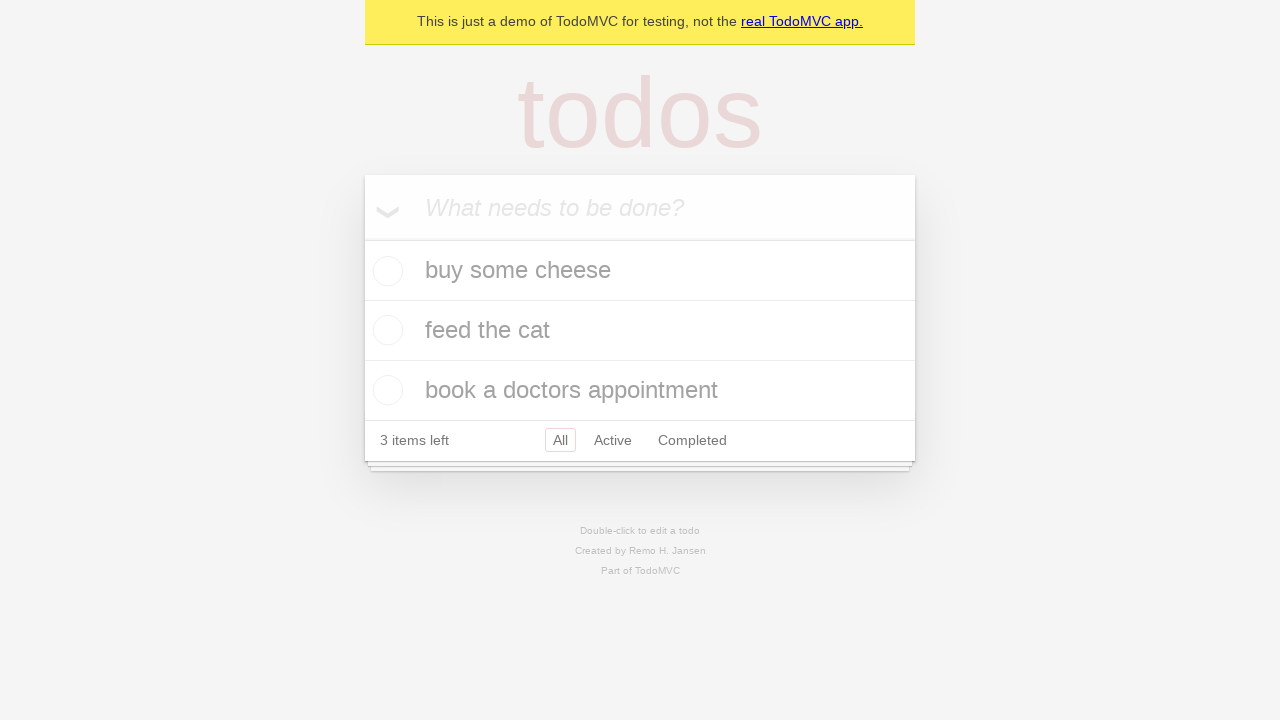

Waited for todo items to update after clearing complete state
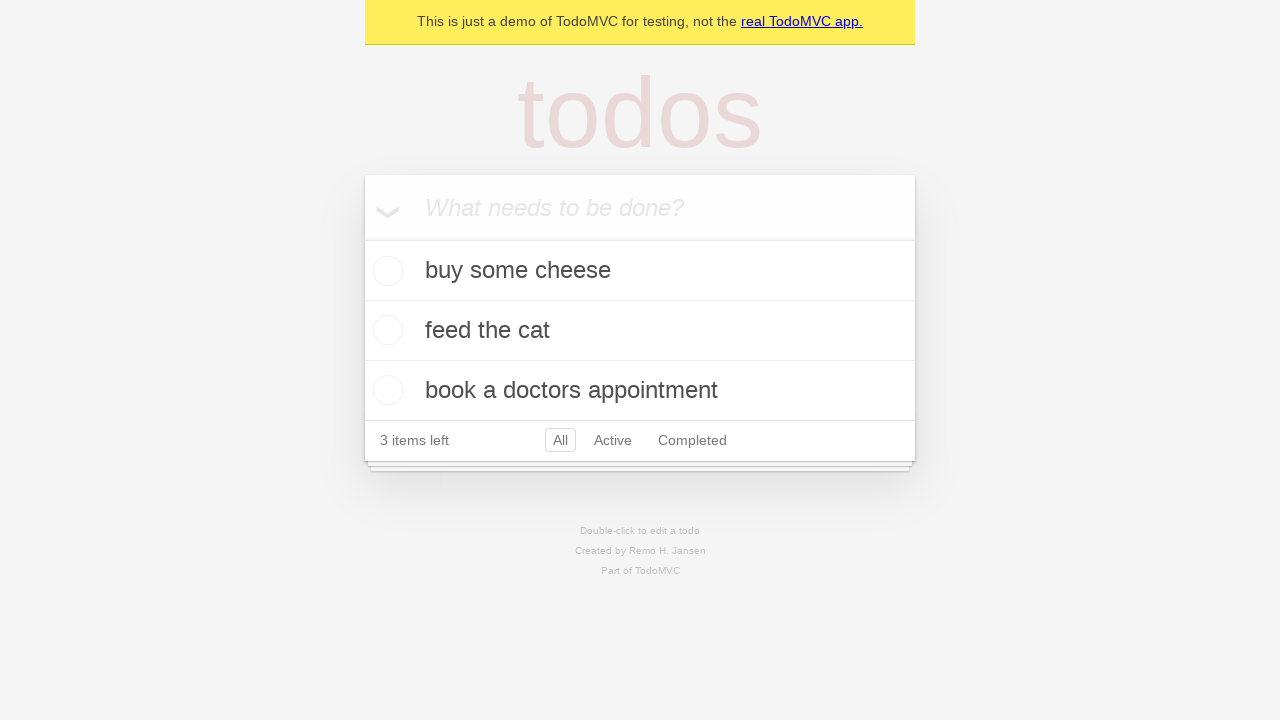

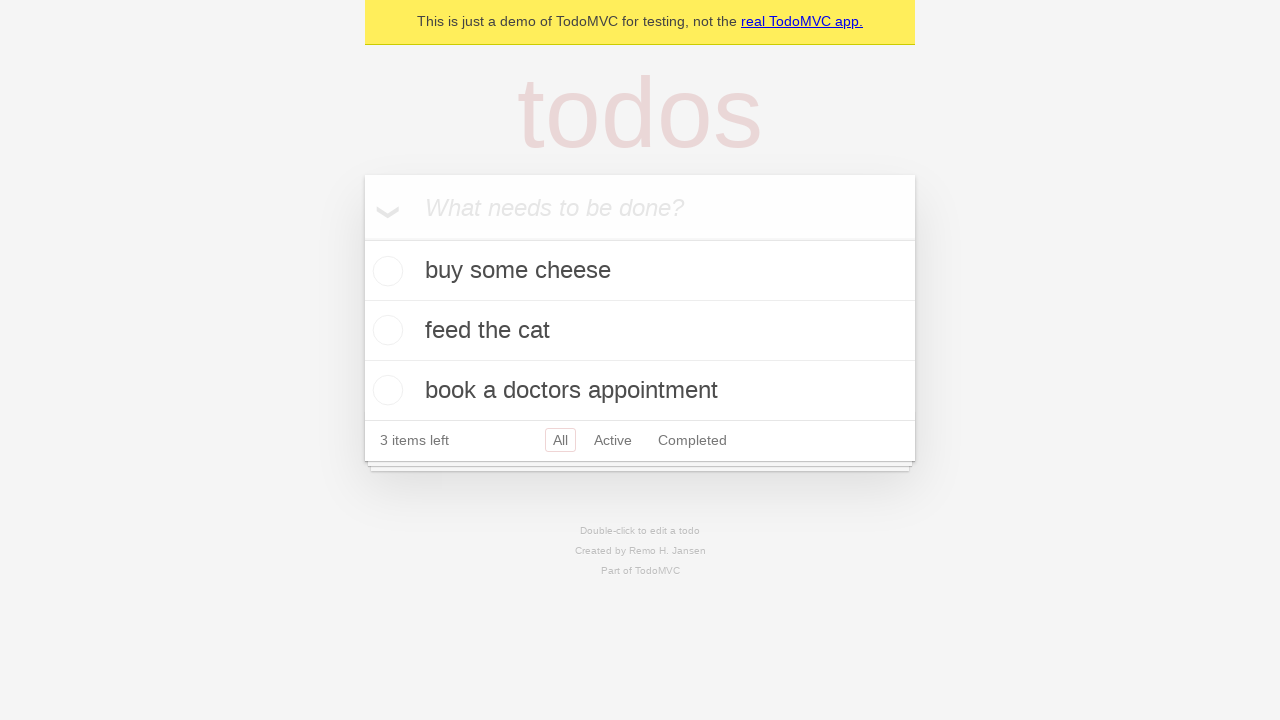